Plays a game of Tic-Tac-Toe by repeatedly clicking on empty squares until a winner is determined, then verifies the game statistics are displayed.

Starting URL: https://playtictactoe.org/

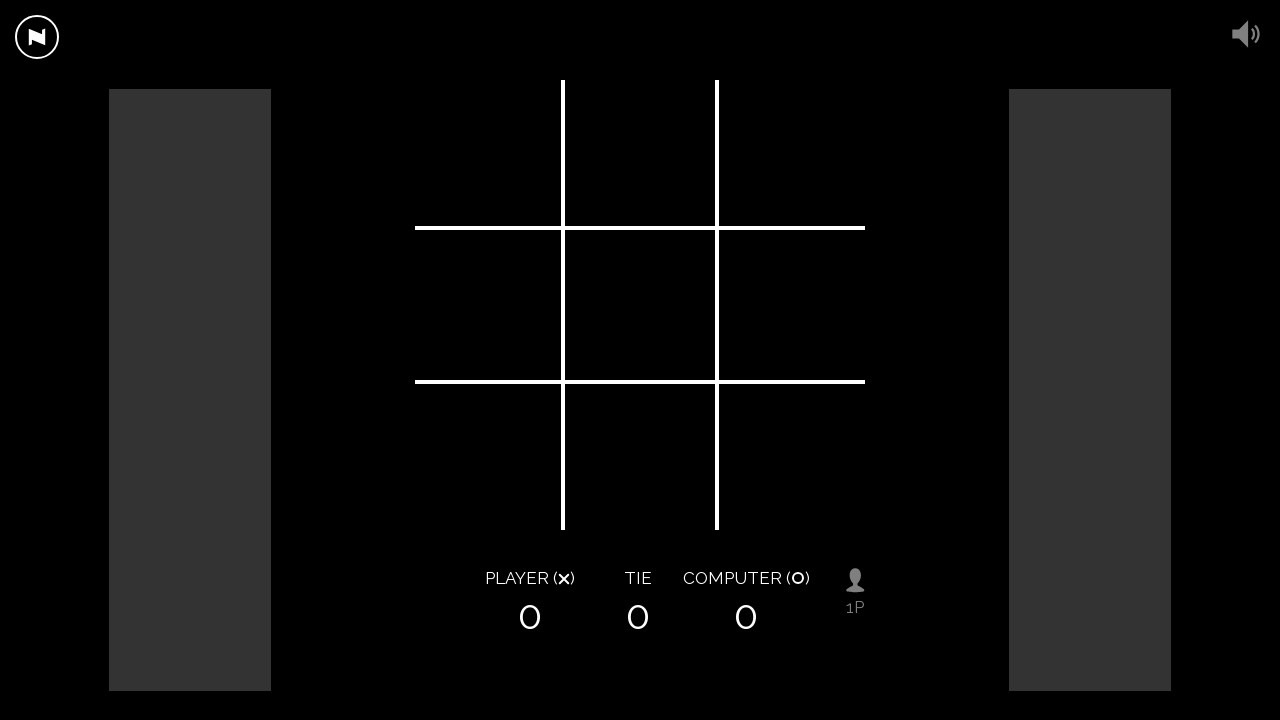

Waited for game board to load
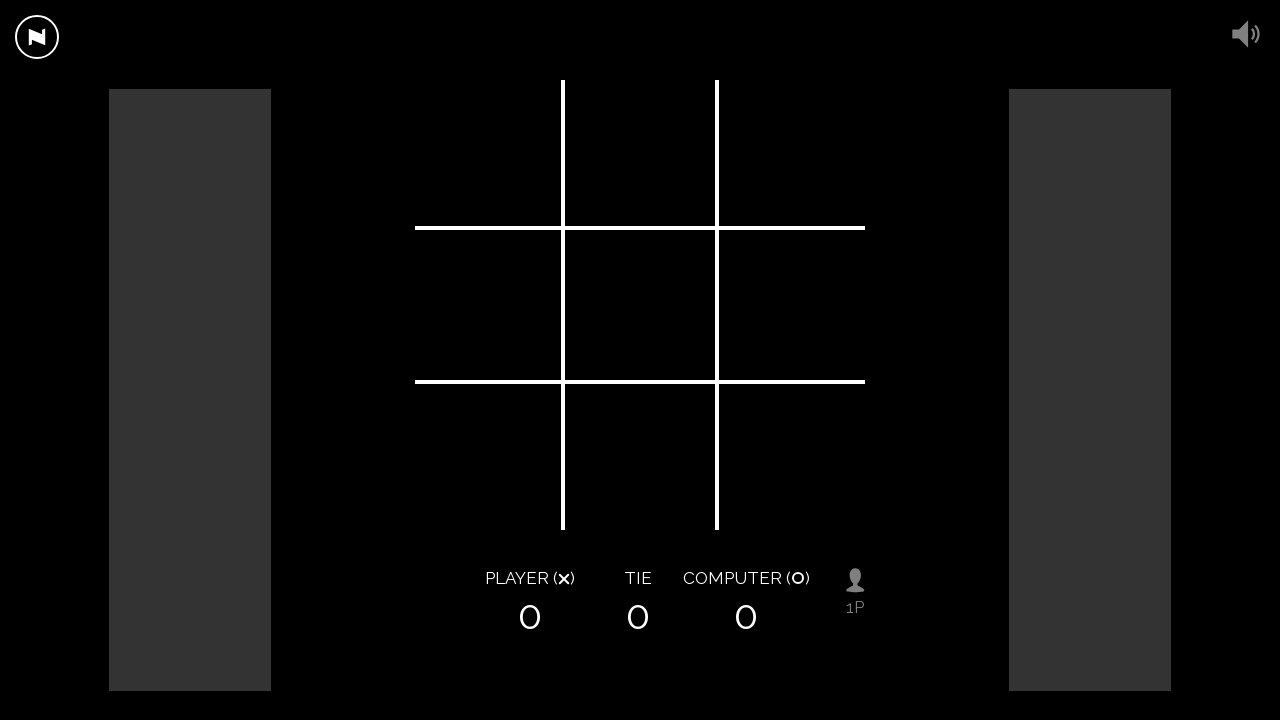

Selected and clicked empty box (move 1)
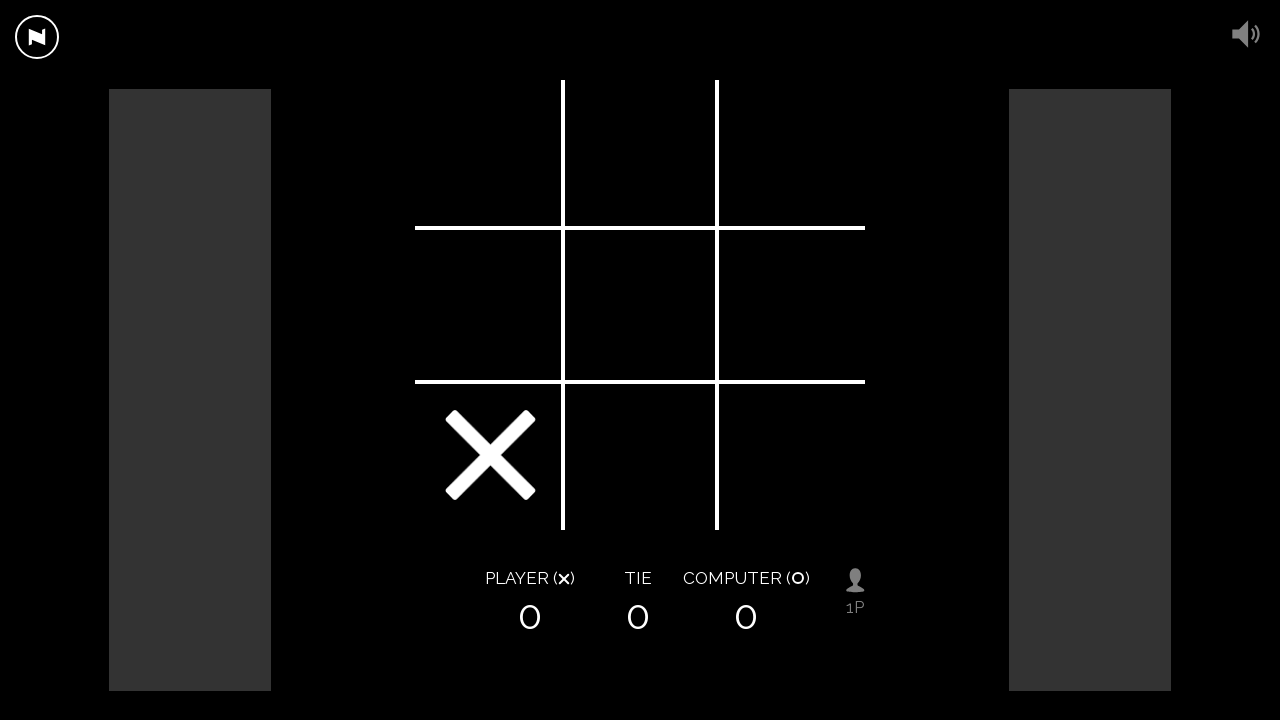

Waited for computer to respond
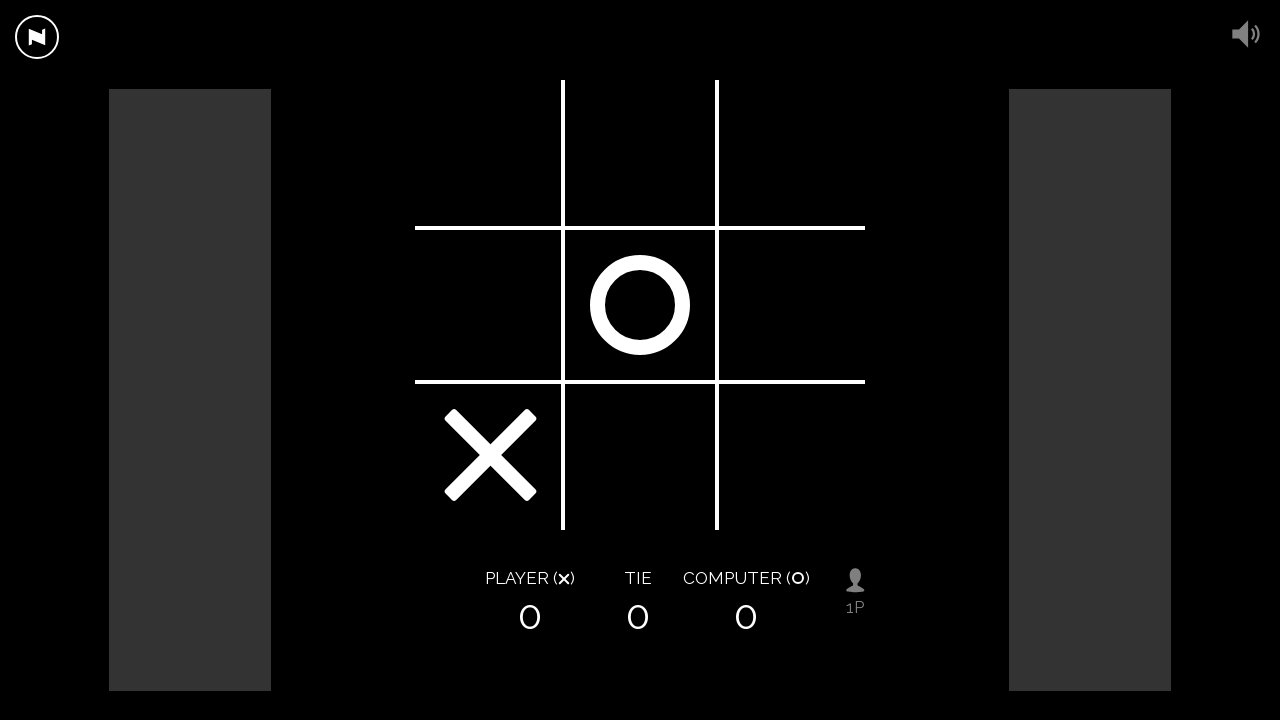

Selected and clicked empty box (move 2)
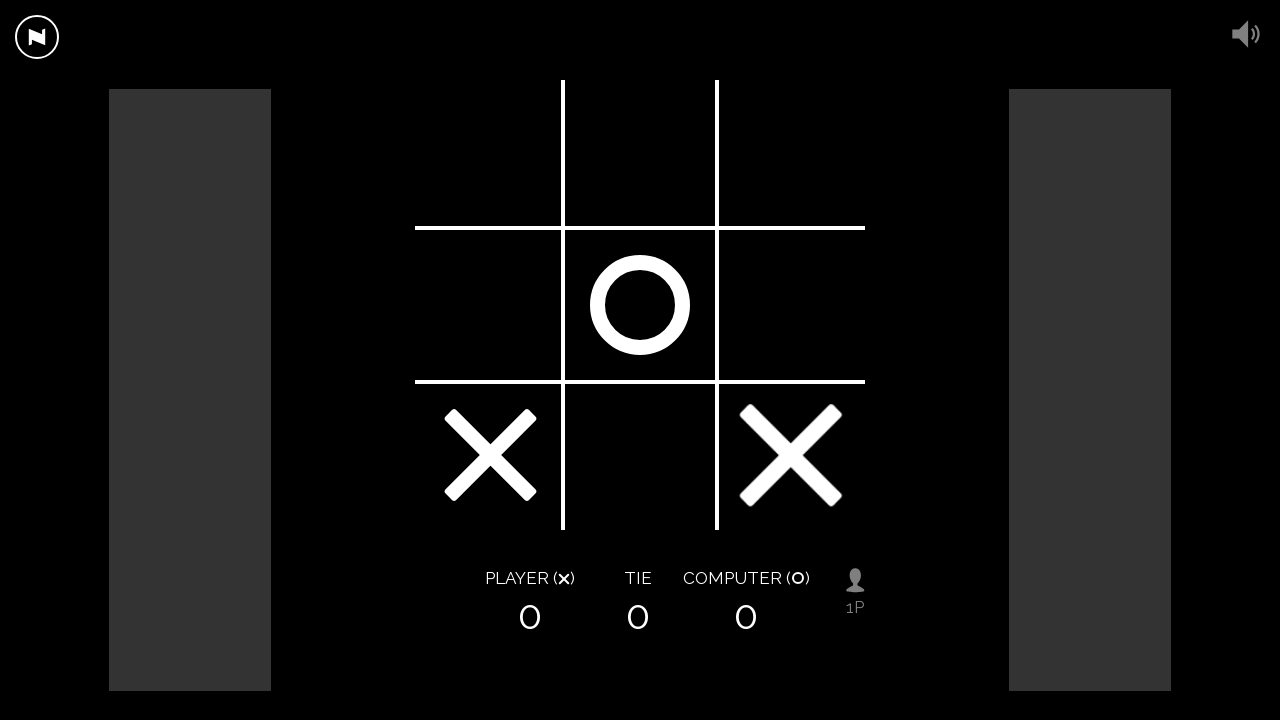

Waited for computer to respond
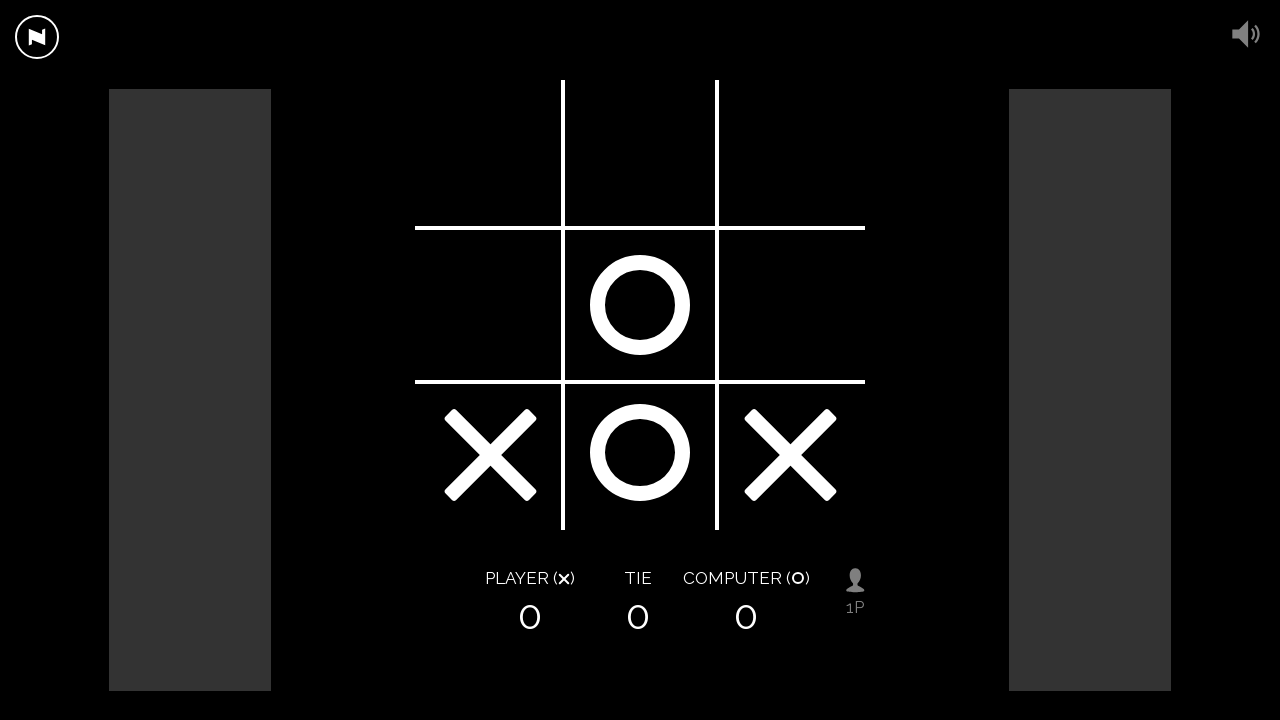

Selected and clicked empty box (move 3)
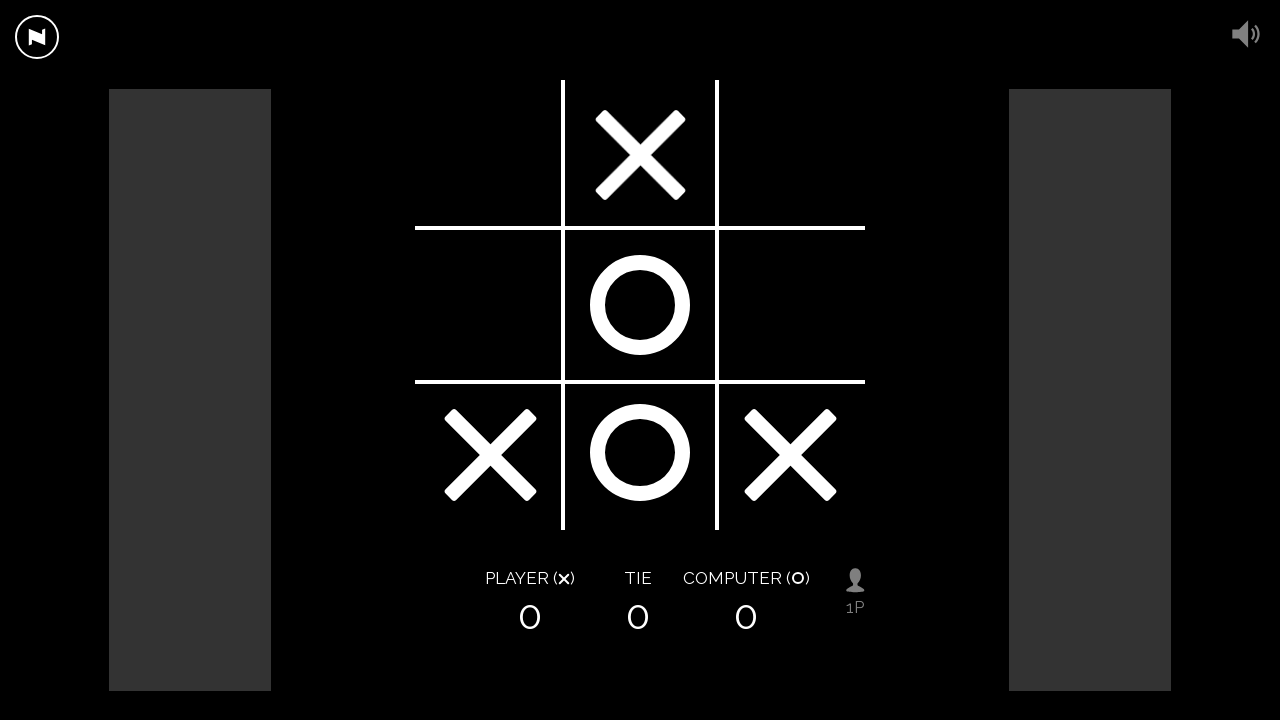

Waited for computer to respond
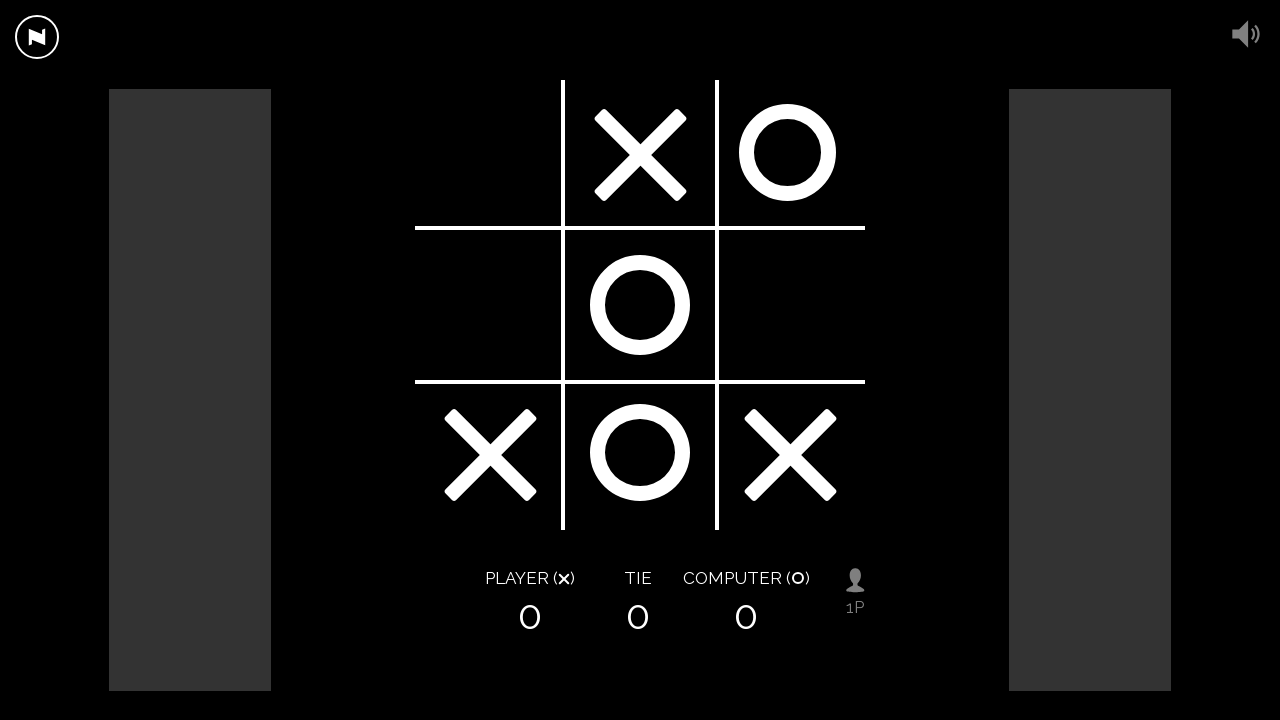

Selected and clicked empty box (move 4)
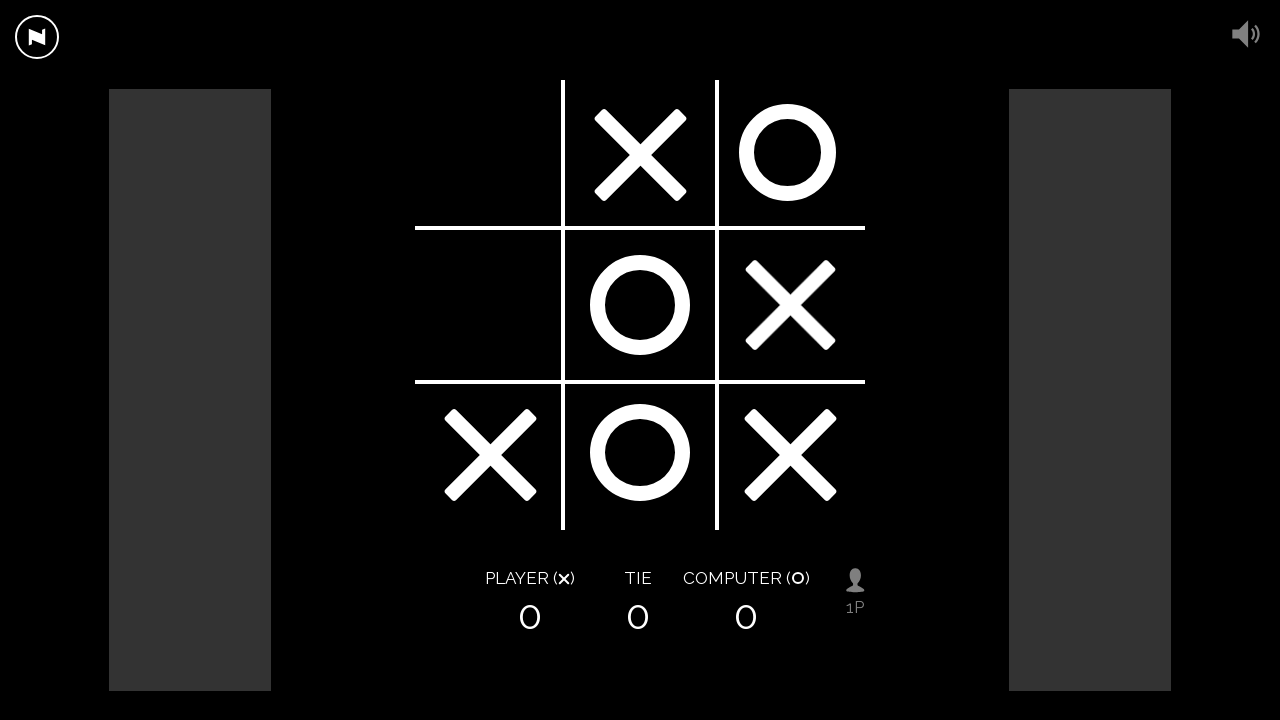

Waited for computer to respond
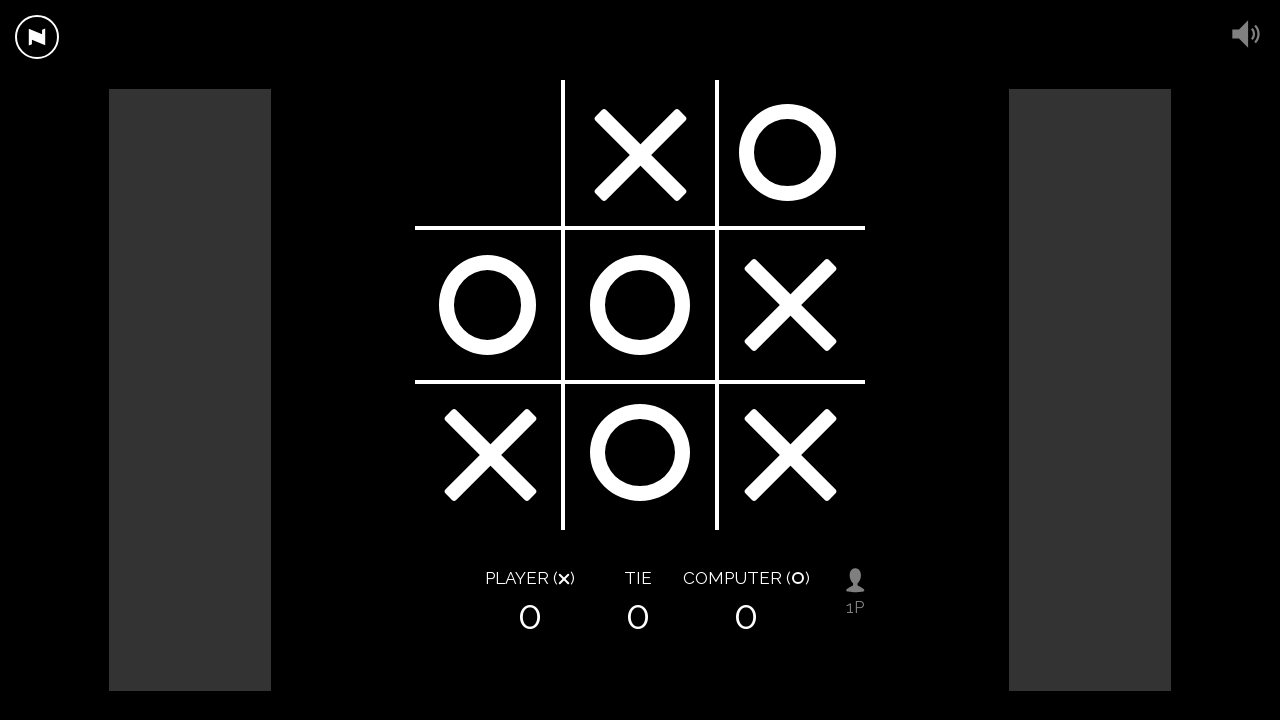

Selected and clicked empty box (move 5)
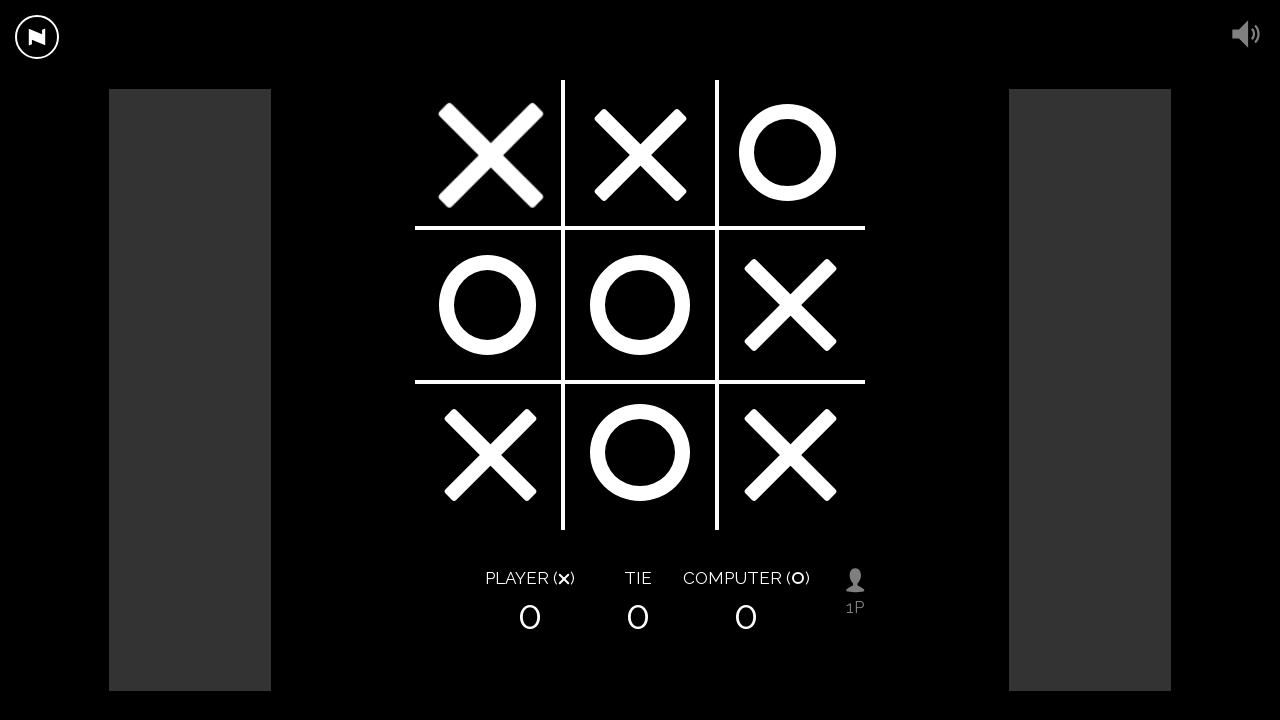

Waited for computer to respond
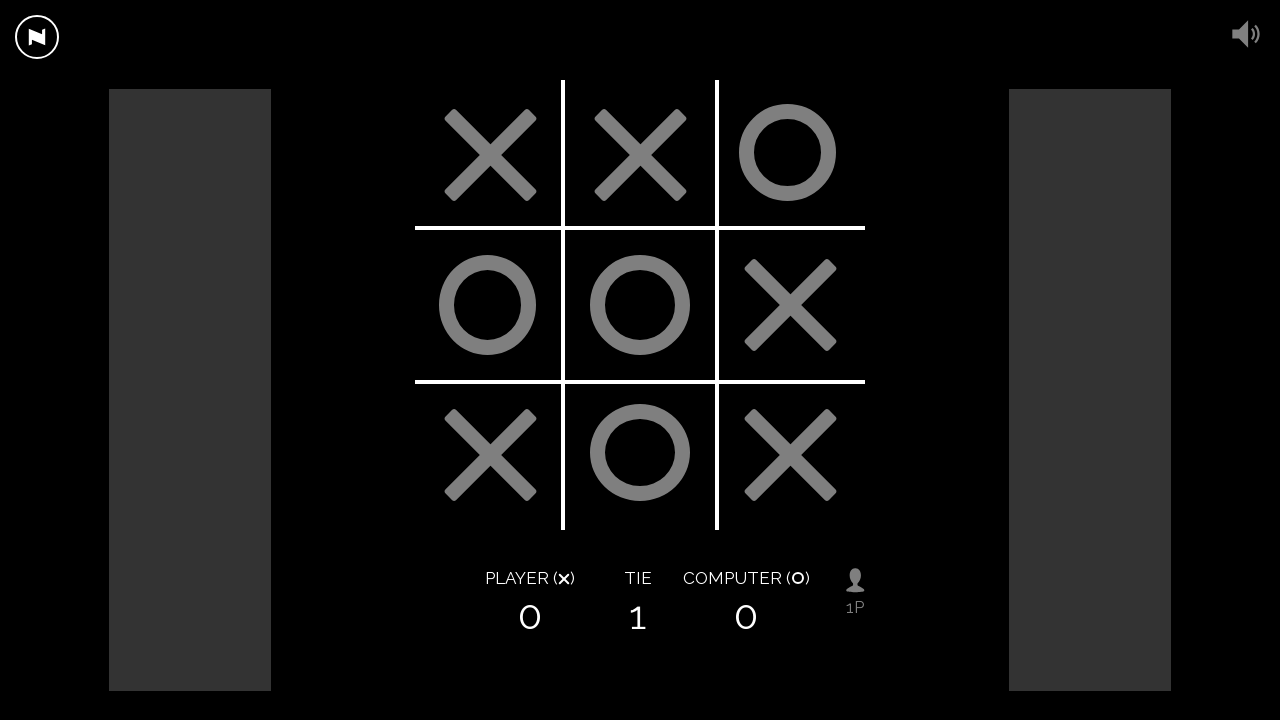

Game winner detected, restart button is visible
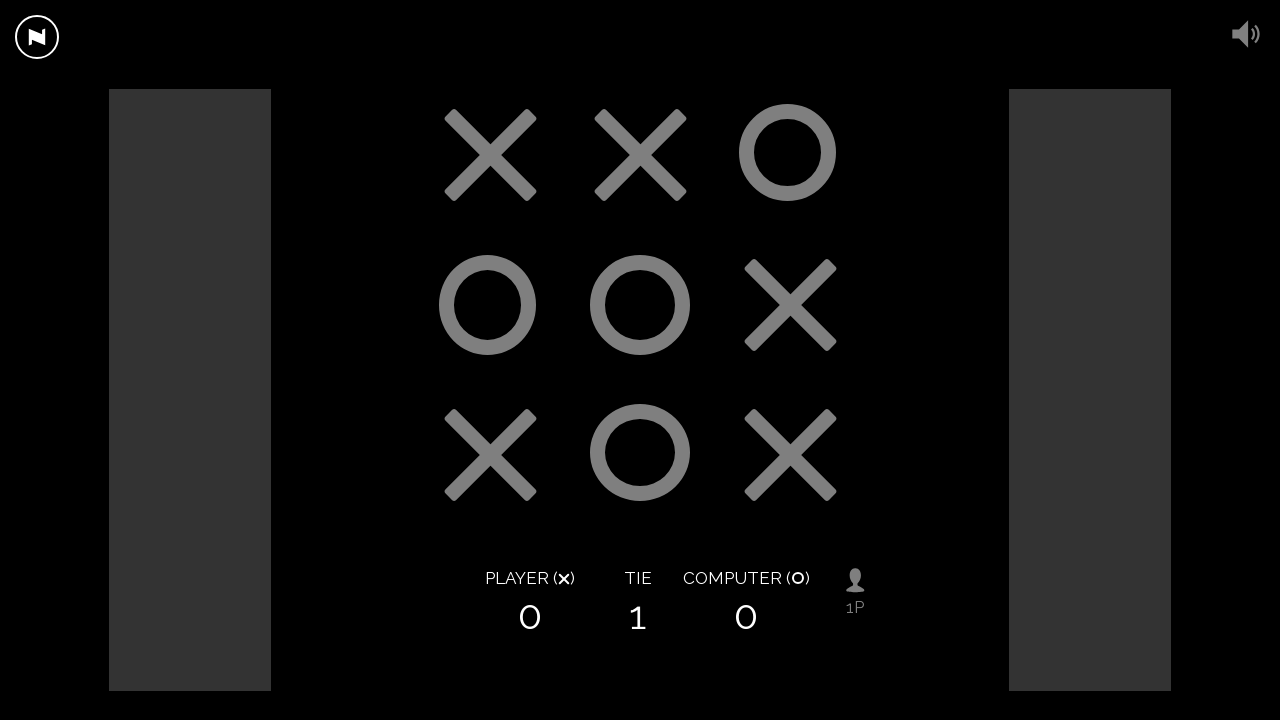

Player 1 score statistics loaded
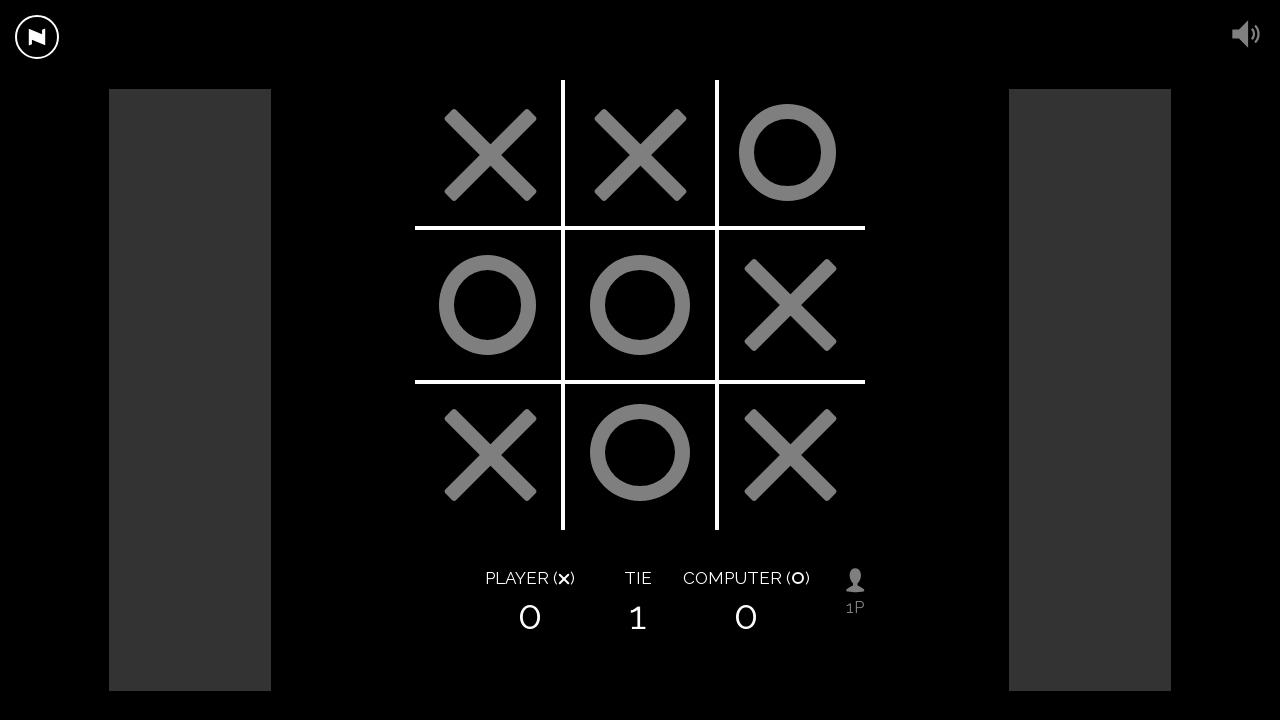

Ties score statistics loaded
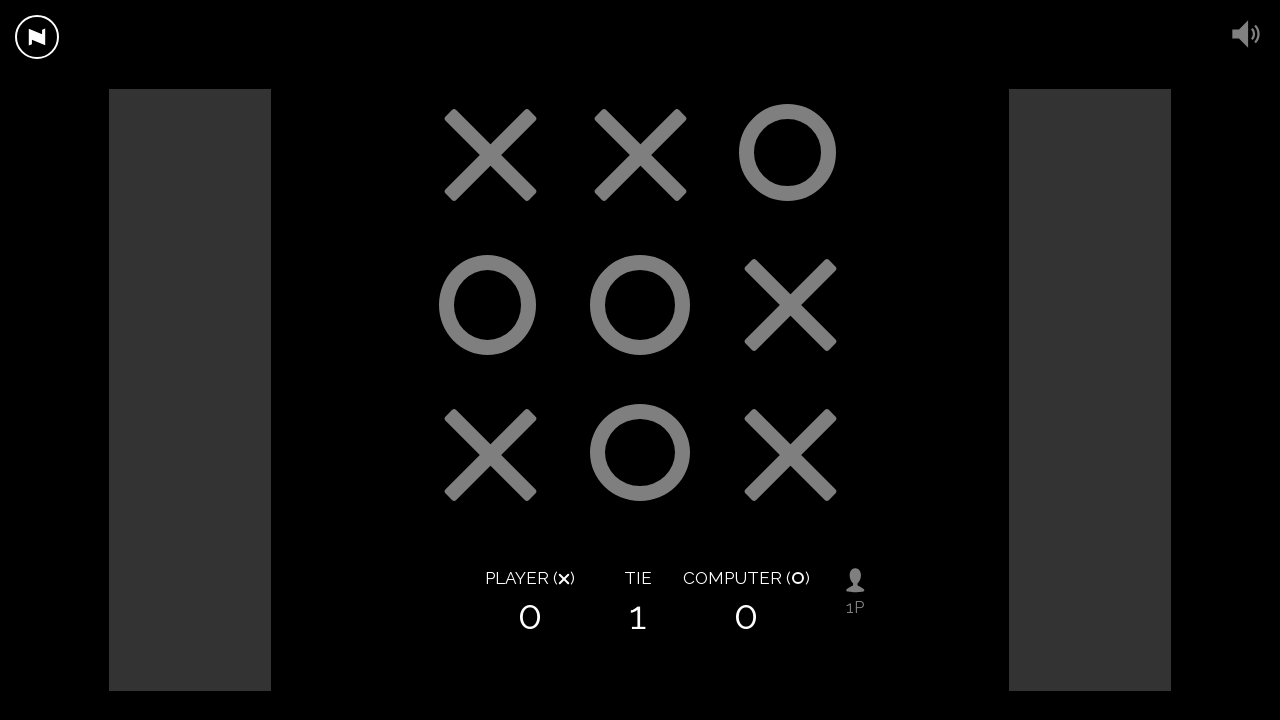

Player 2 score statistics loaded
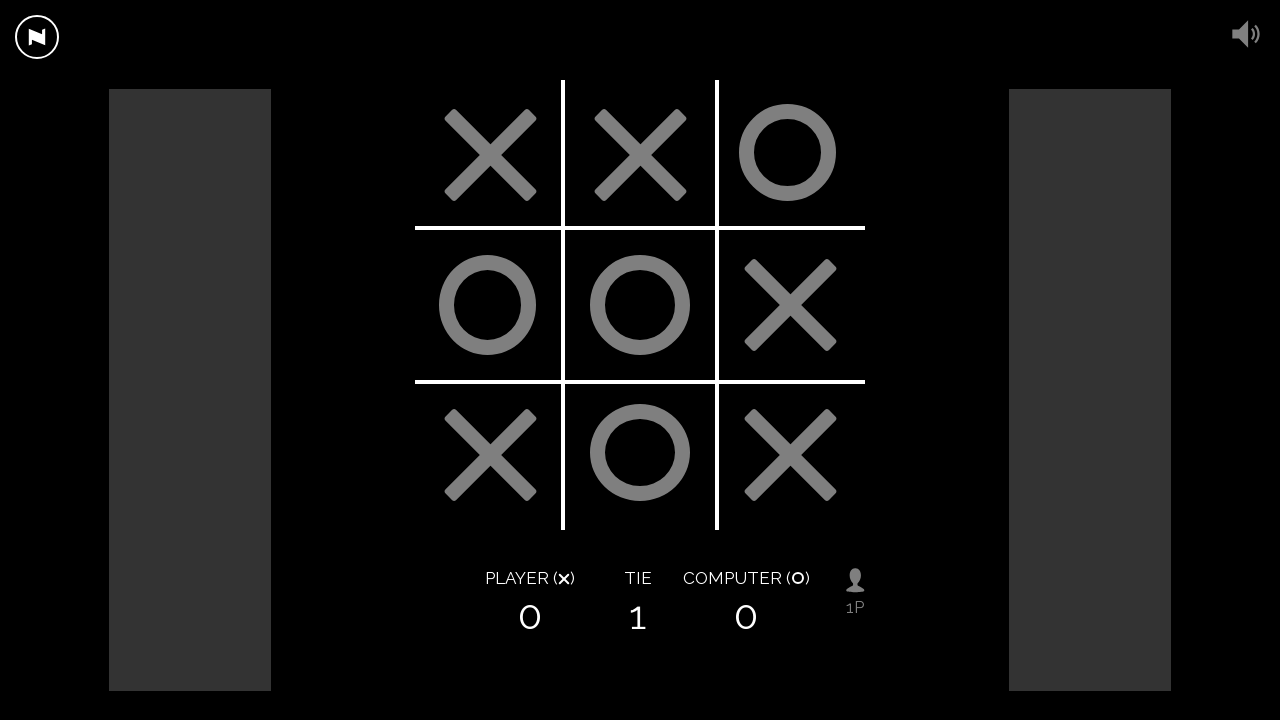

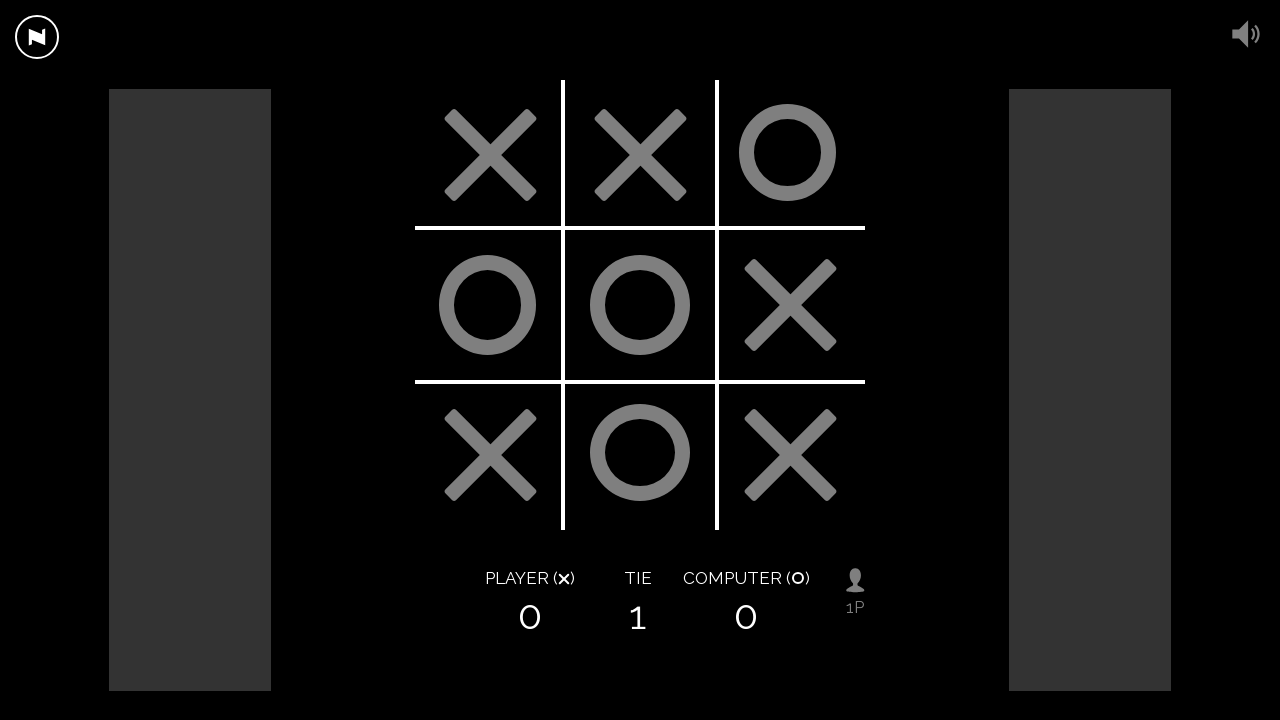